Tests clicking on the "Sell on Pepperfry" link/element on the Pepperfry homepage to navigate to the seller registration page.

Starting URL: https://www.pepperfry.com/

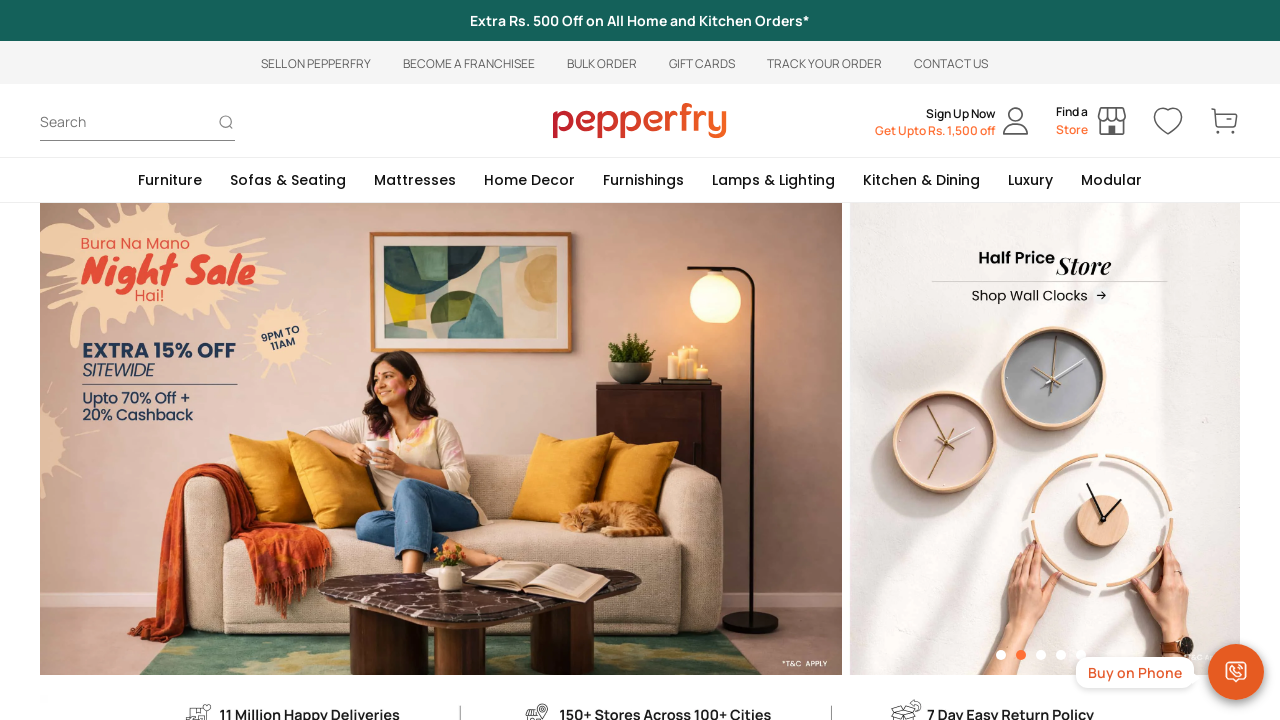

Clicked on 'Sell on Pepperfry' link to navigate to seller registration page at (640, 274) on xpath=//div[text()='Sell on Pepperfry']
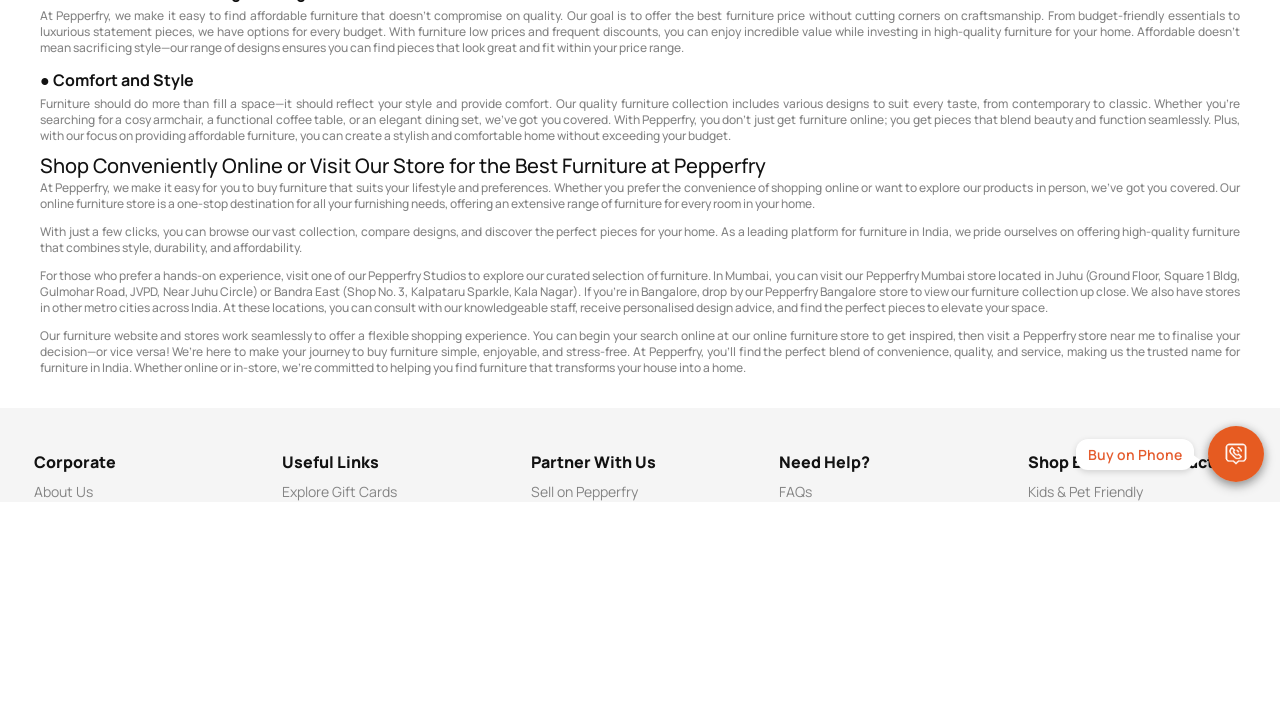

Waited for page to load completely (networkidle state)
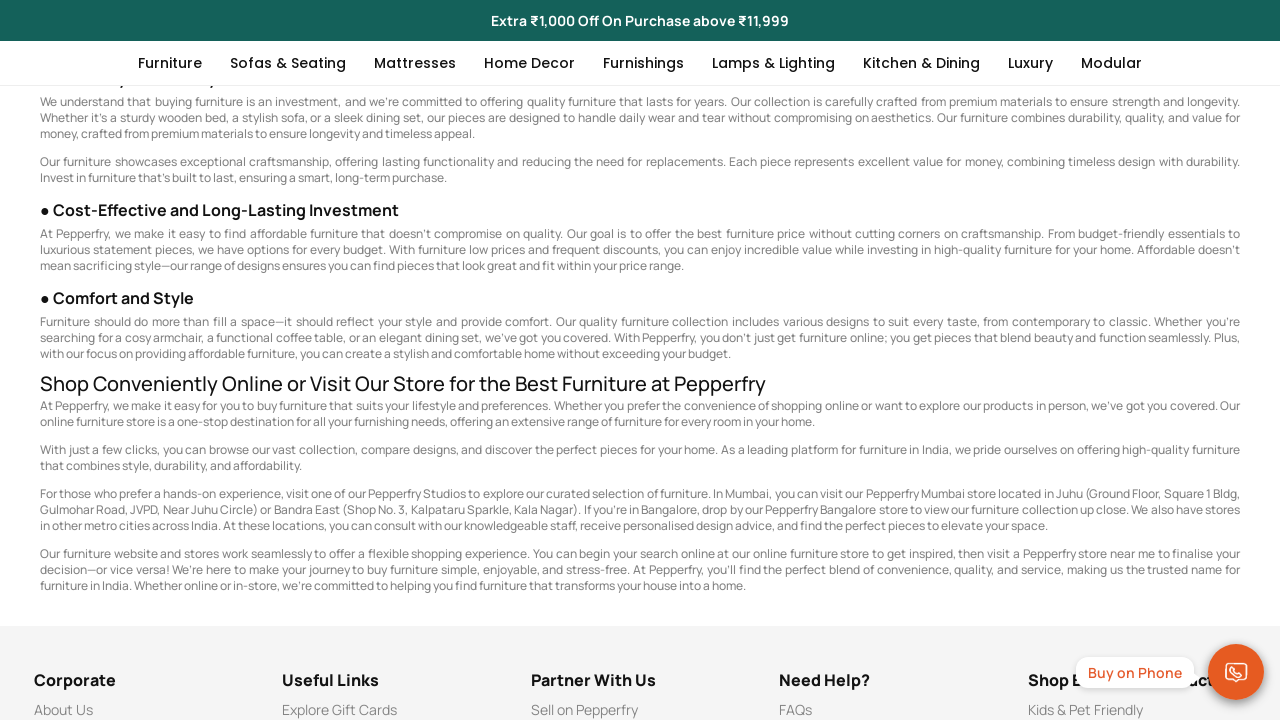

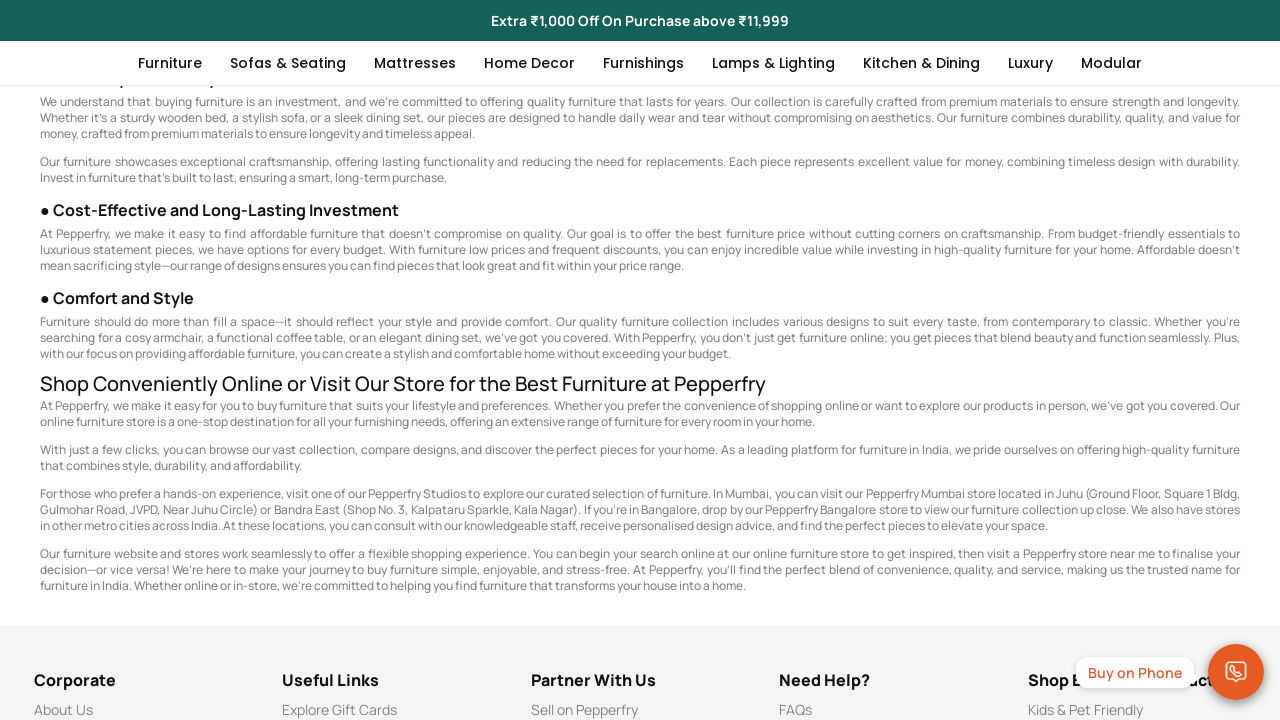